Tests different types of JavaScript alerts including simple alert, confirmation dialog, and prompt dialog by triggering and interacting with each type

Starting URL: https://demo.automationtesting.in/Alerts.html

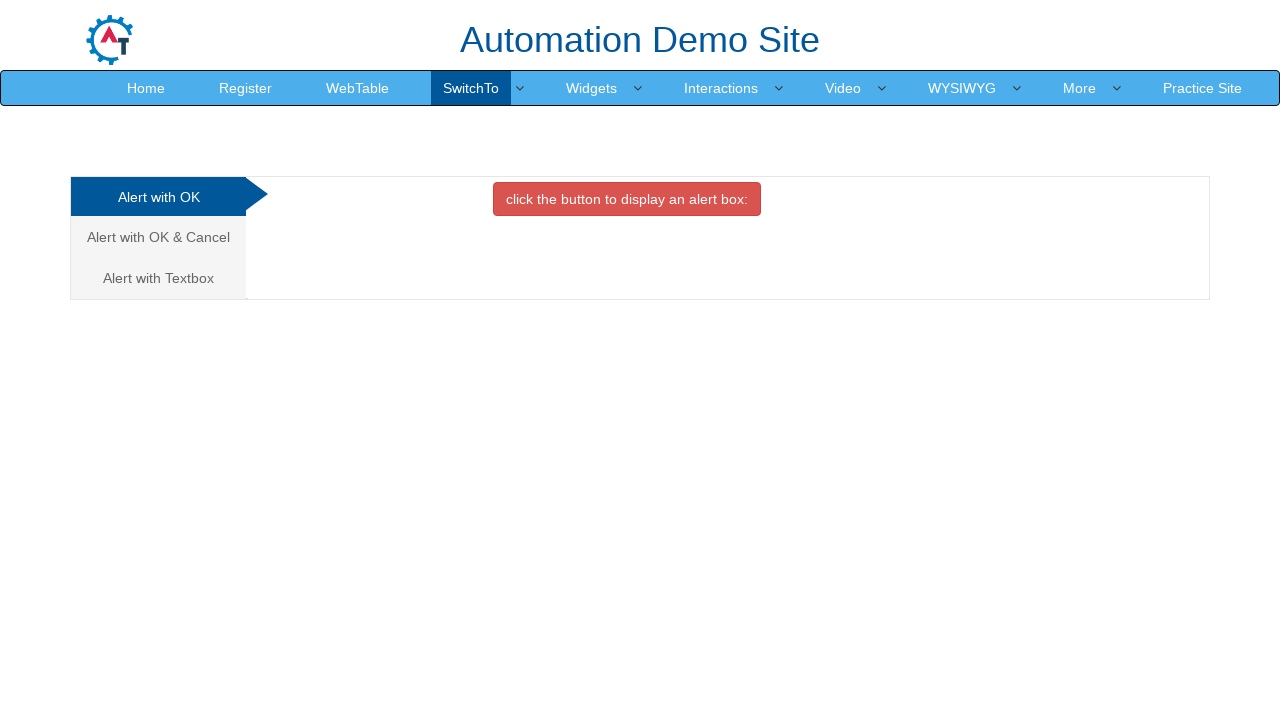

Clicked on simple alert button at (627, 199) on #OKTab
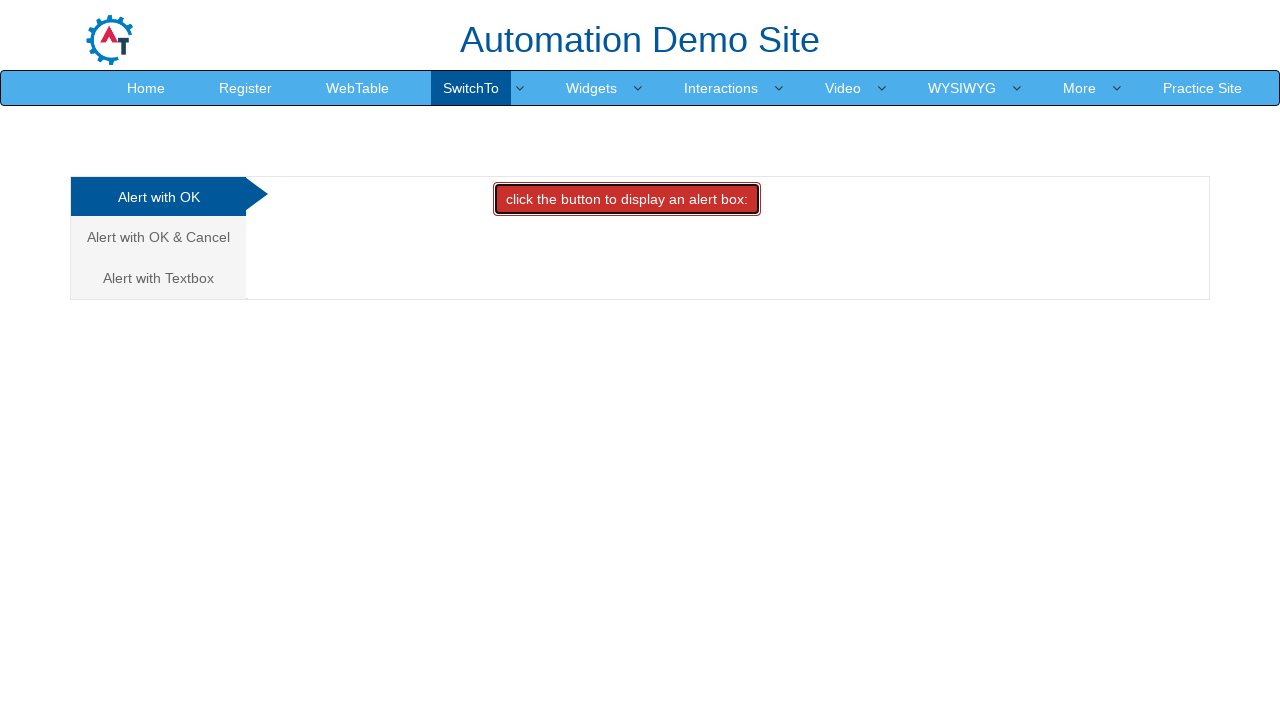

Set up dialog handler to accept alerts
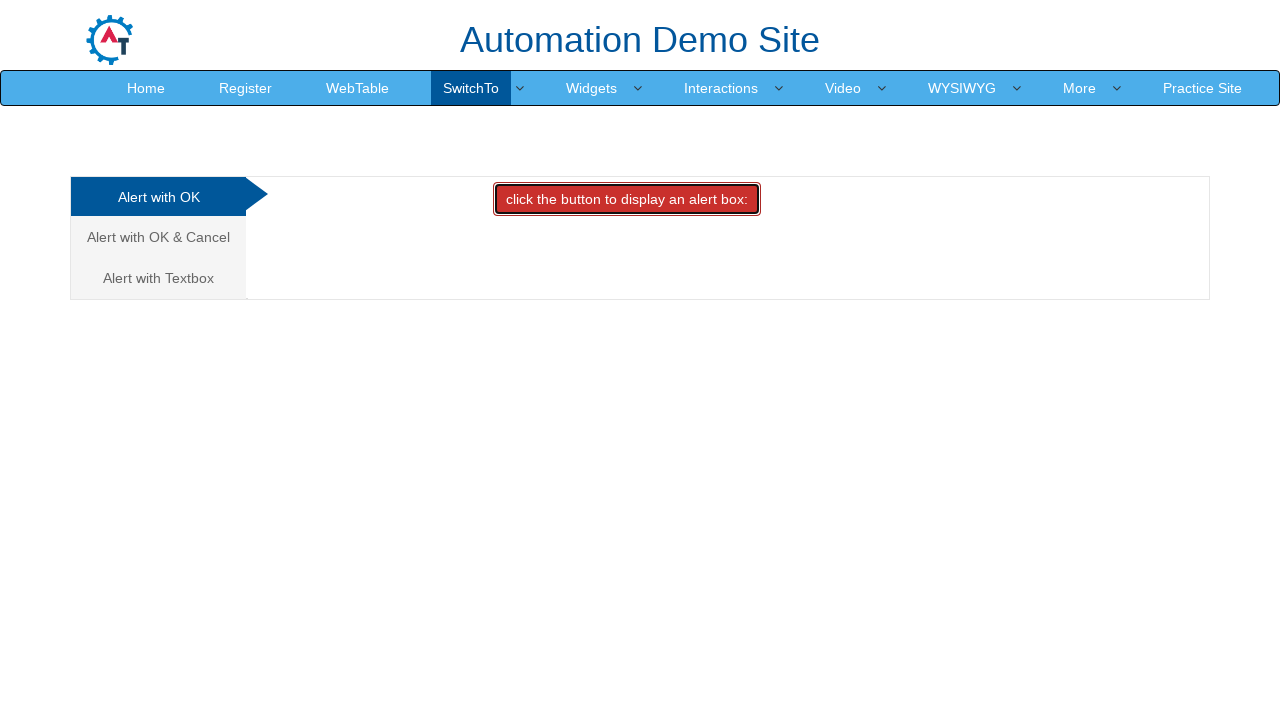

Waited 2 seconds after accepting simple alert
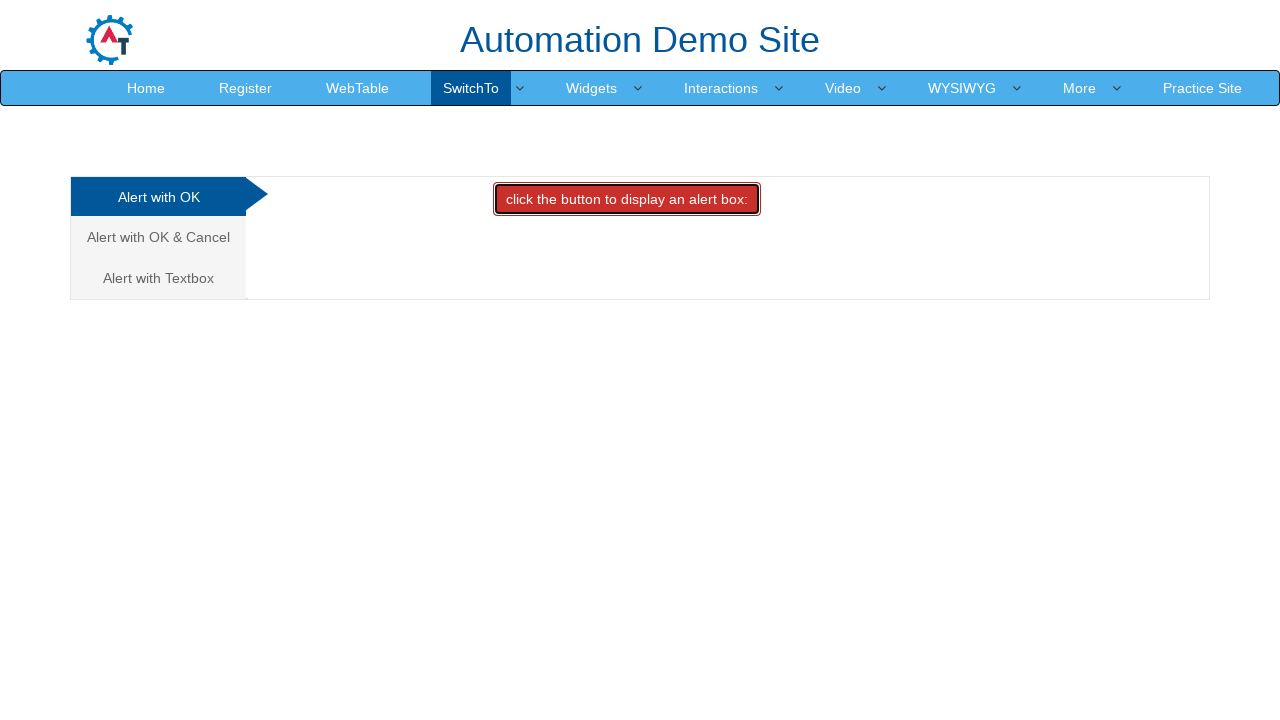

Clicked on confirmation alert tab at (158, 237) on xpath=//a[@href='#CancelTab']
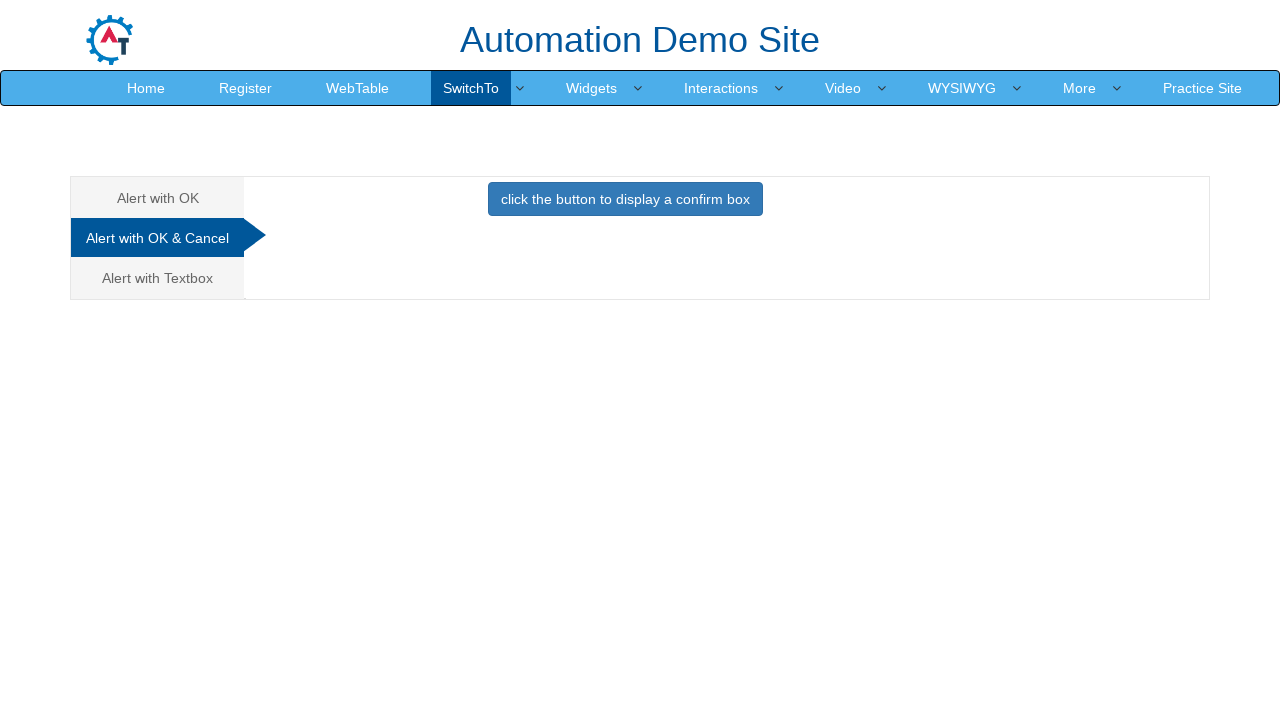

Set up dialog handler to dismiss confirmation dialog
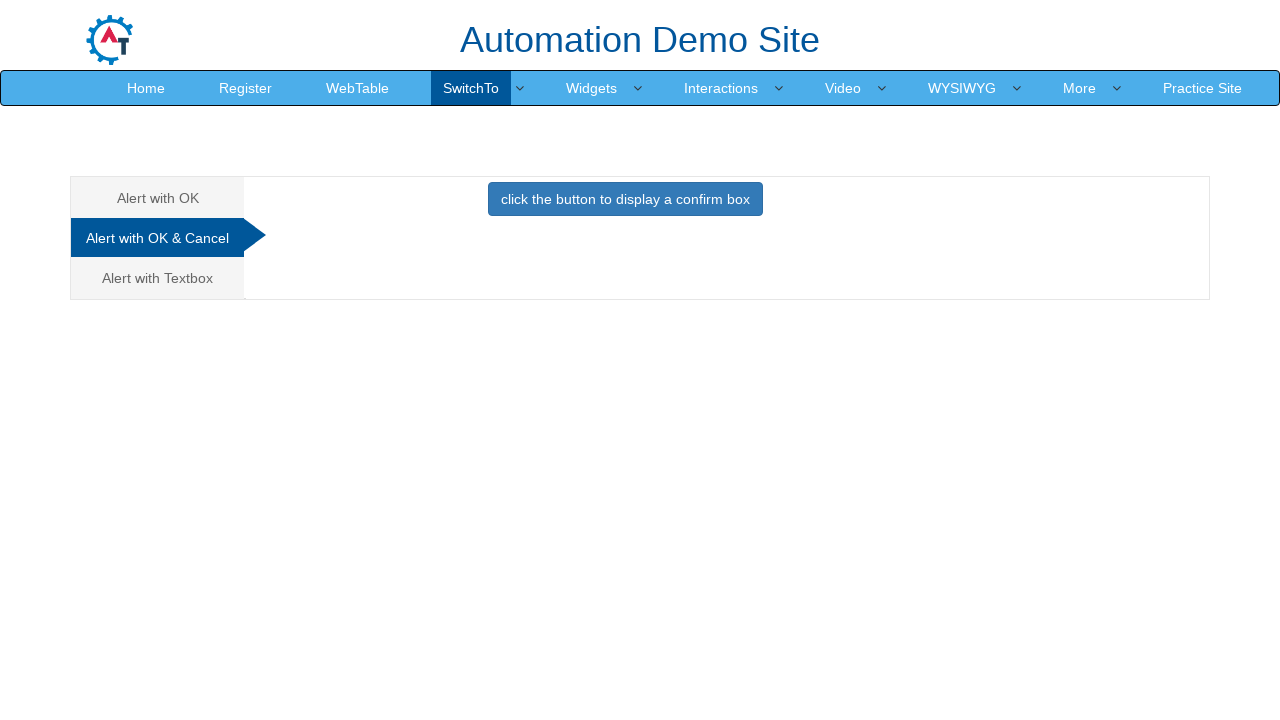

Waited 2 seconds after dismissing confirmation dialog
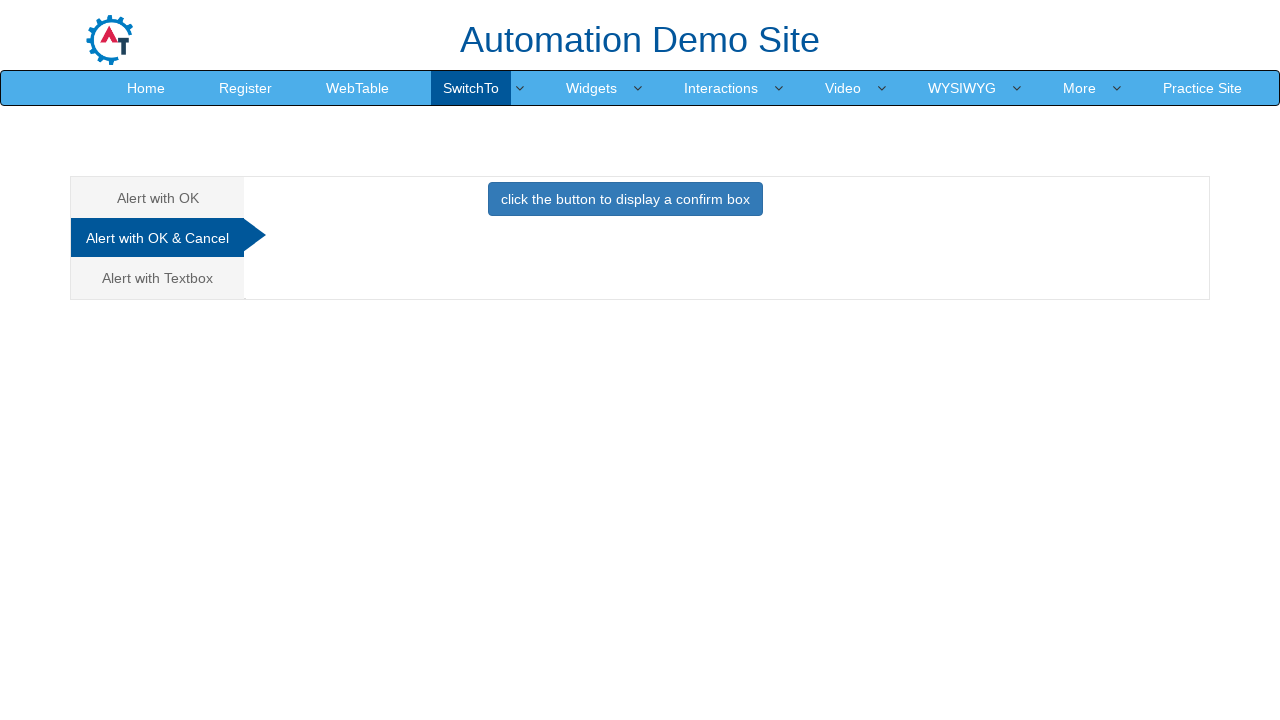

Clicked on prompt alert tab at (158, 278) on xpath=//a[@href='#Textbox']
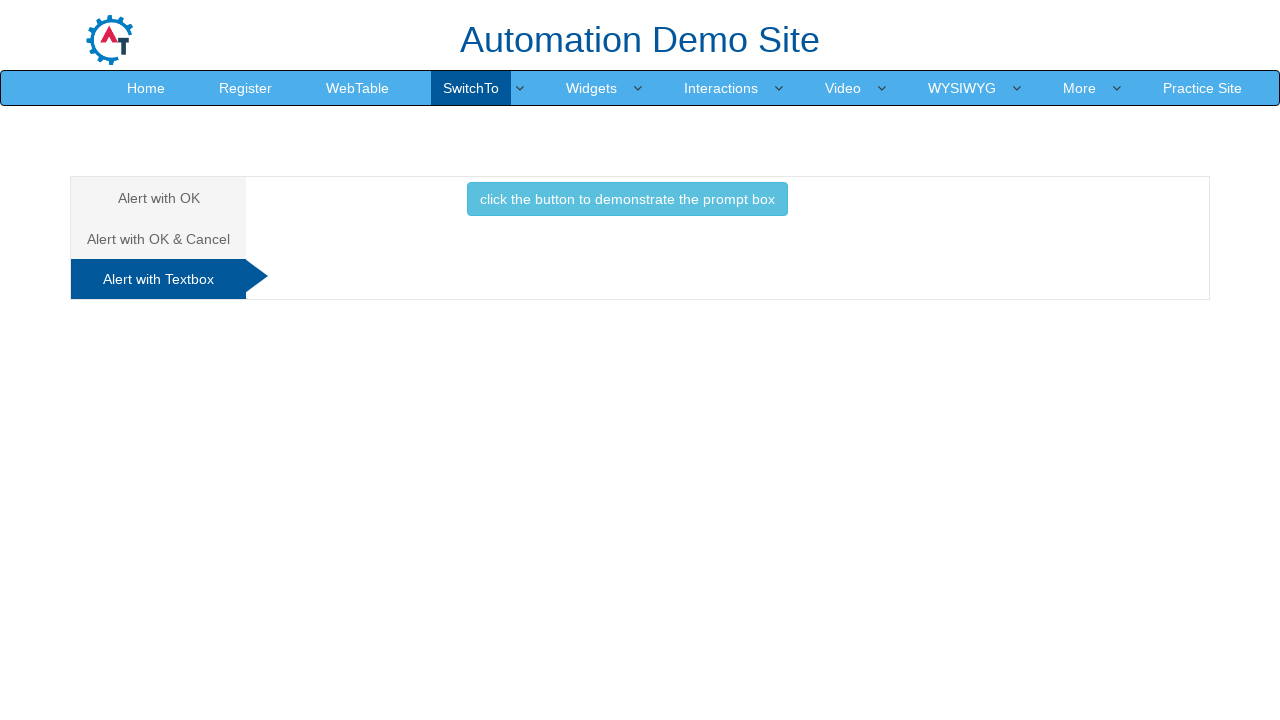

Set up dialog handler to dismiss prompt dialog
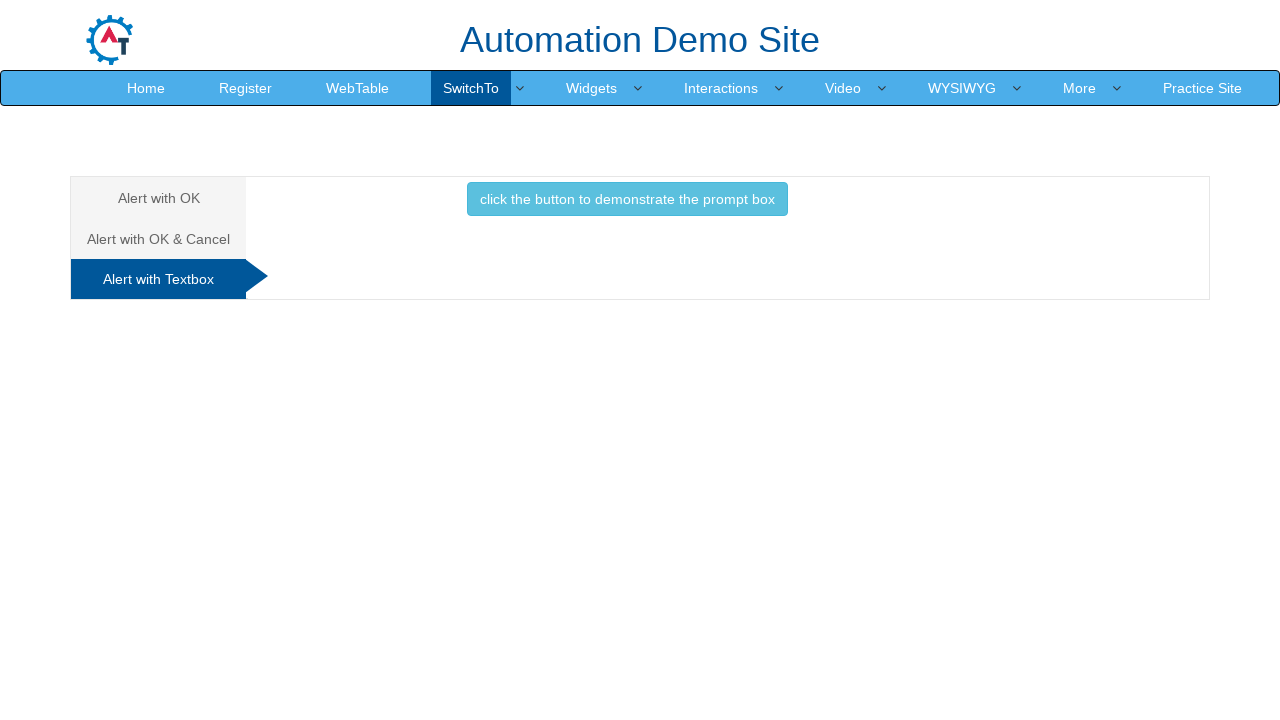

Waited 2 seconds after dismissing prompt dialog
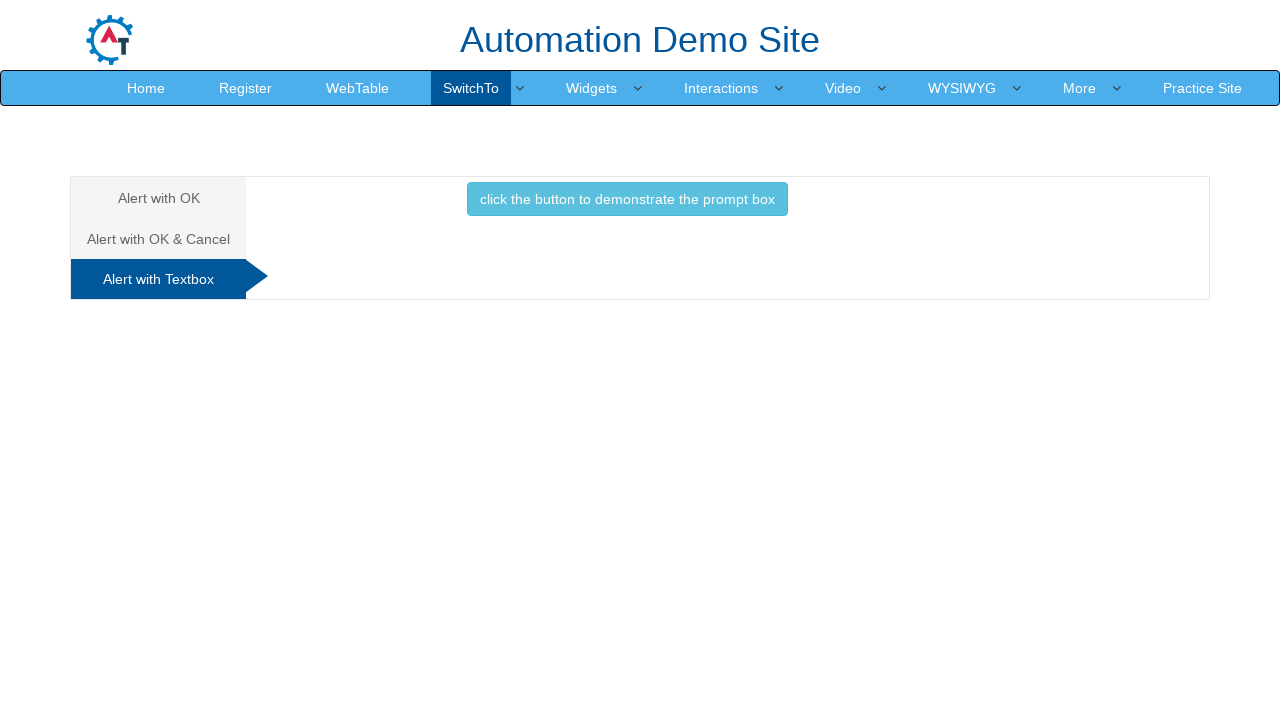

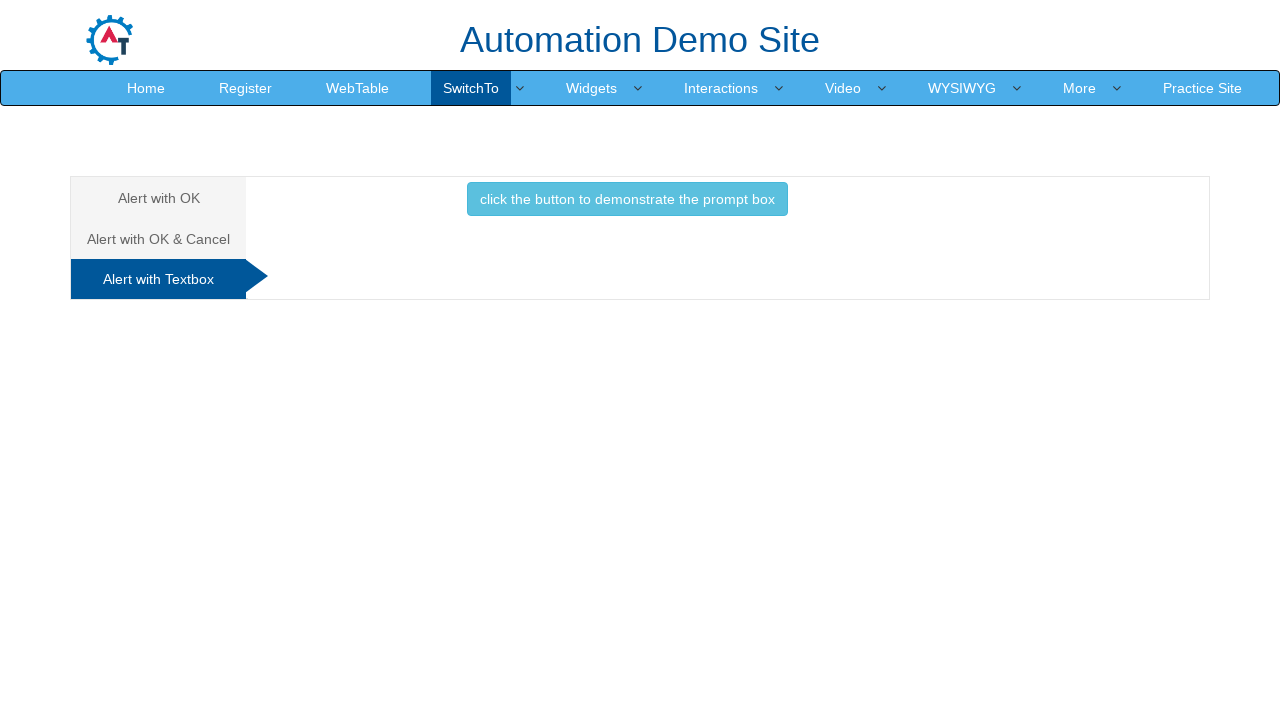